Tests jQuery UI datepicker interaction by switching to a demo iframe and clicking on the datepicker input element to open the calendar widget.

Starting URL: https://jqueryui.com/datepicker/

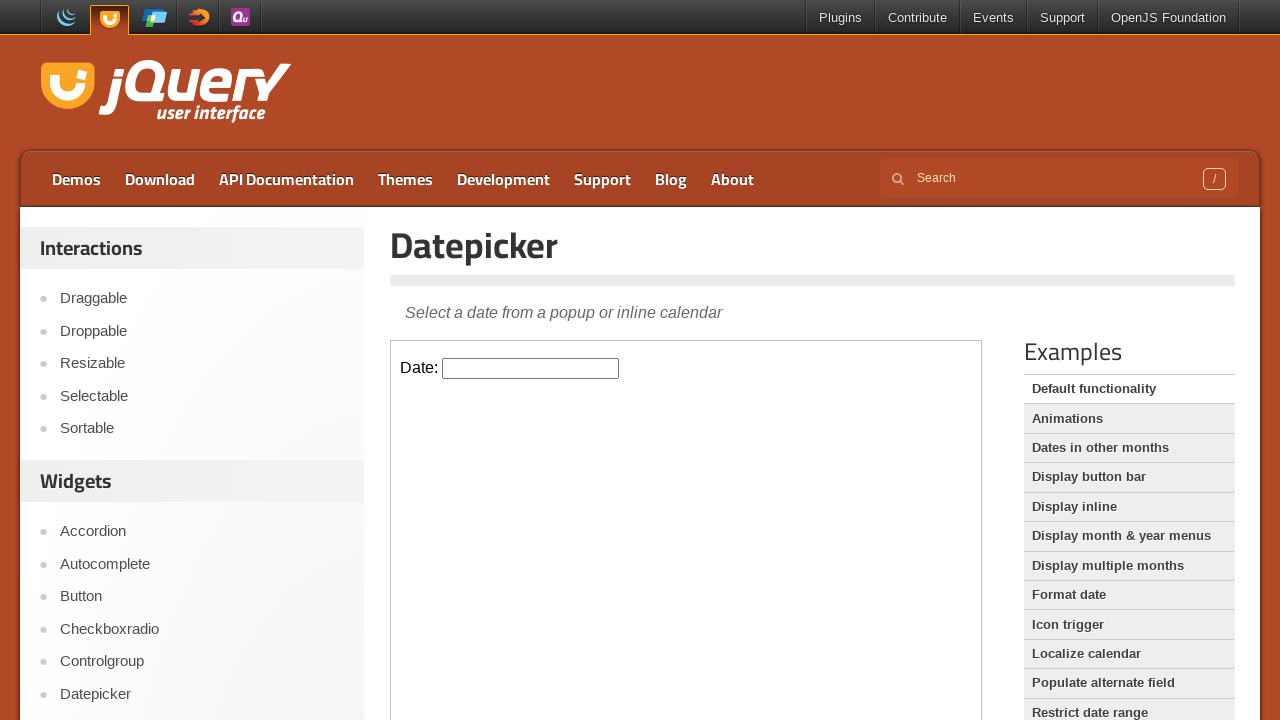

Located demo iframe containing datepicker
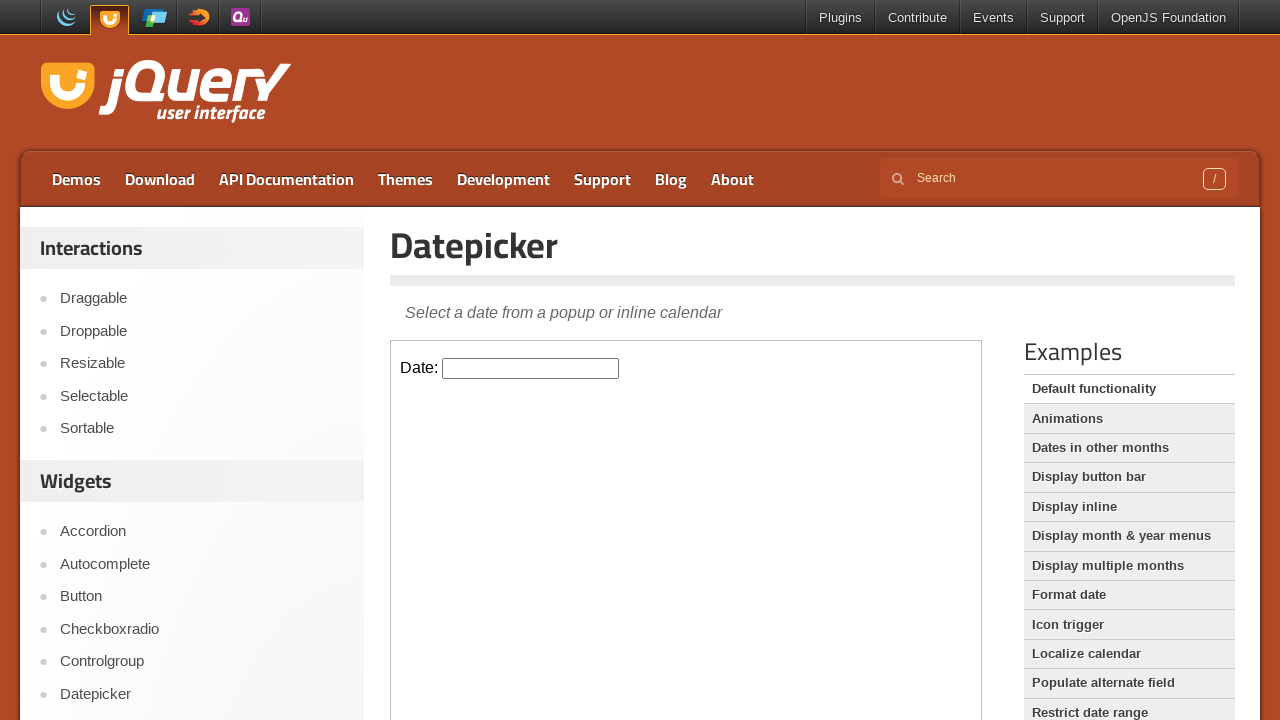

Clicked datepicker input element to open calendar widget at (531, 368) on .demo-frame >> internal:control=enter-frame >> .hasDatepicker
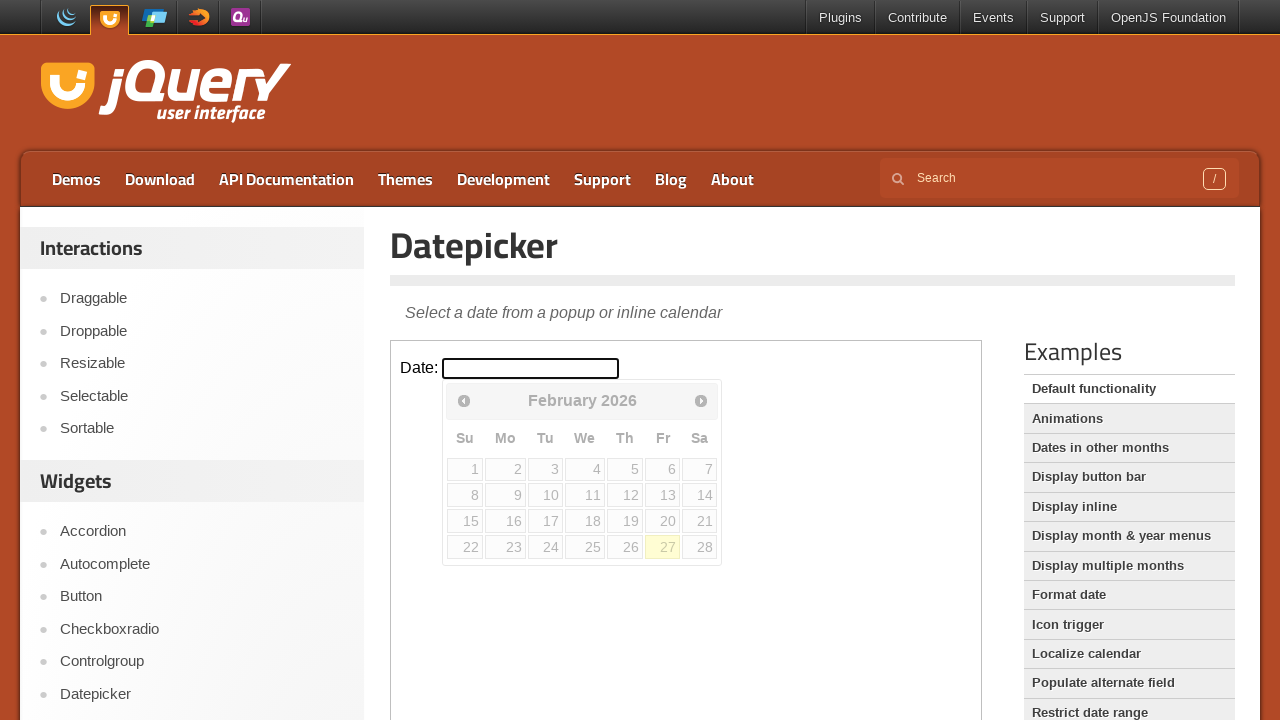

Datepicker calendar widget appeared
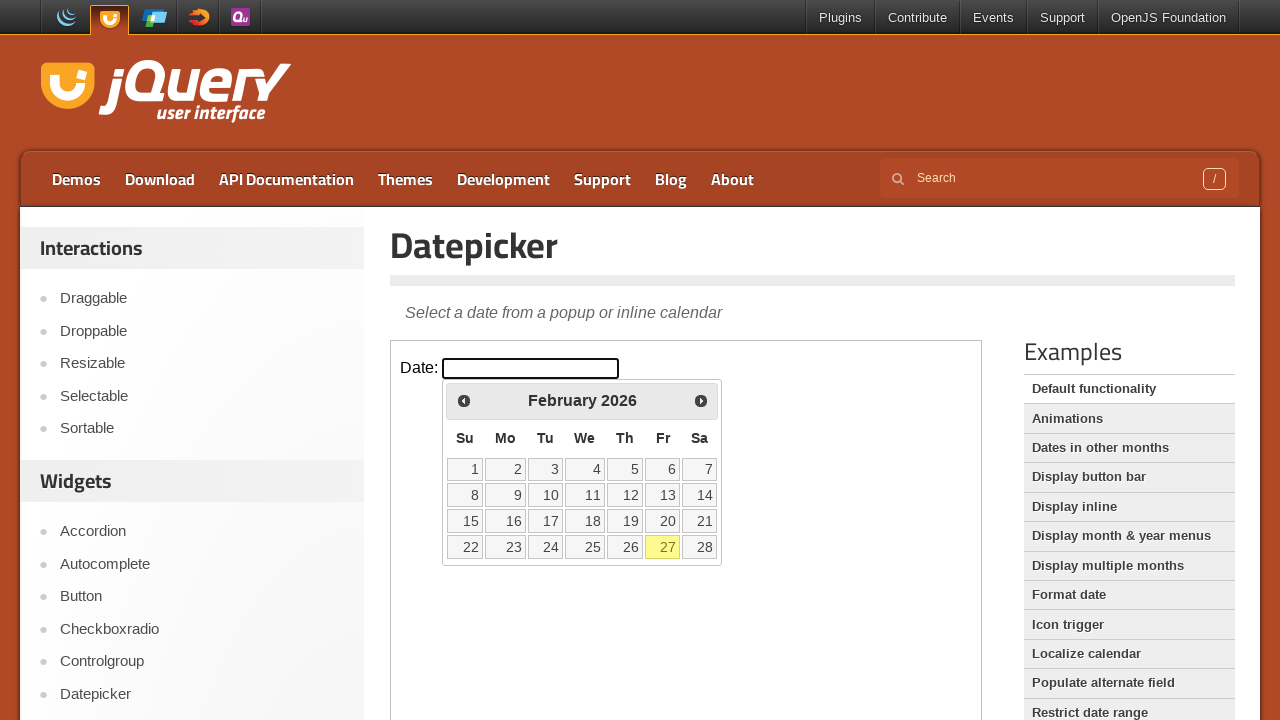

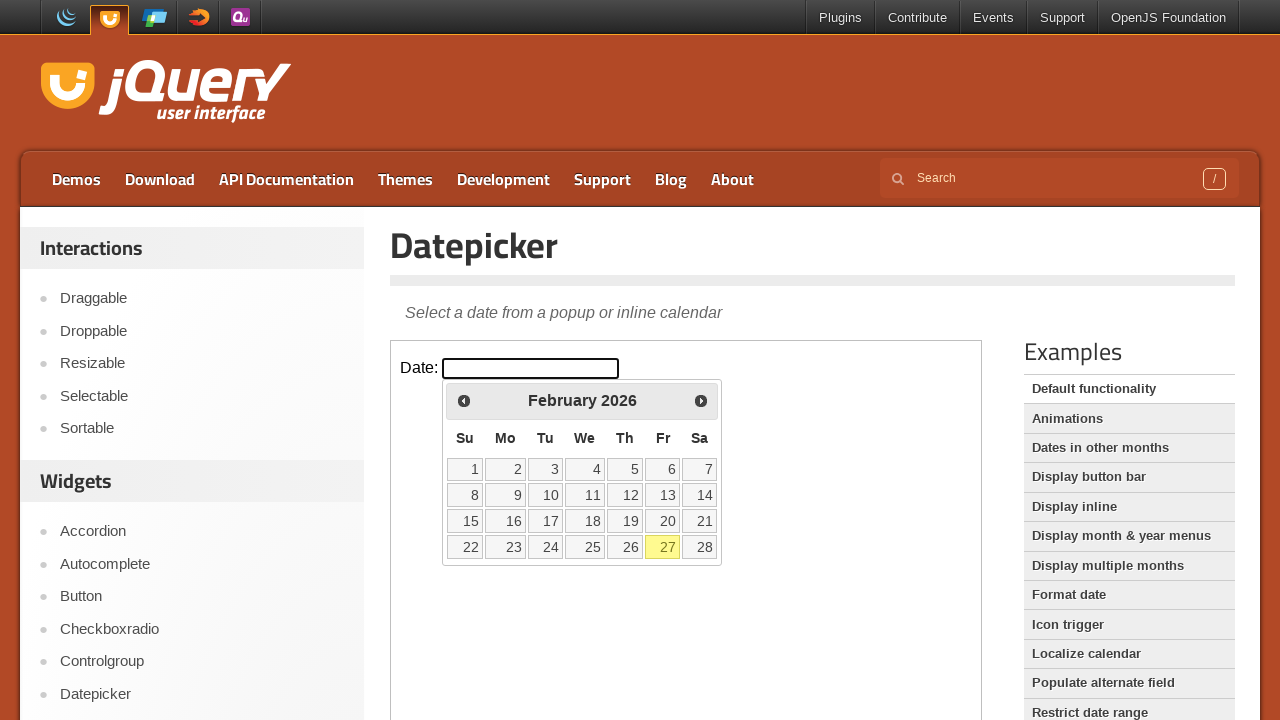